Tests checkbox handling on a practice form by selecting multiple hobby checkboxes based on predefined values

Starting URL: https://demoqa.com/automation-practice-form

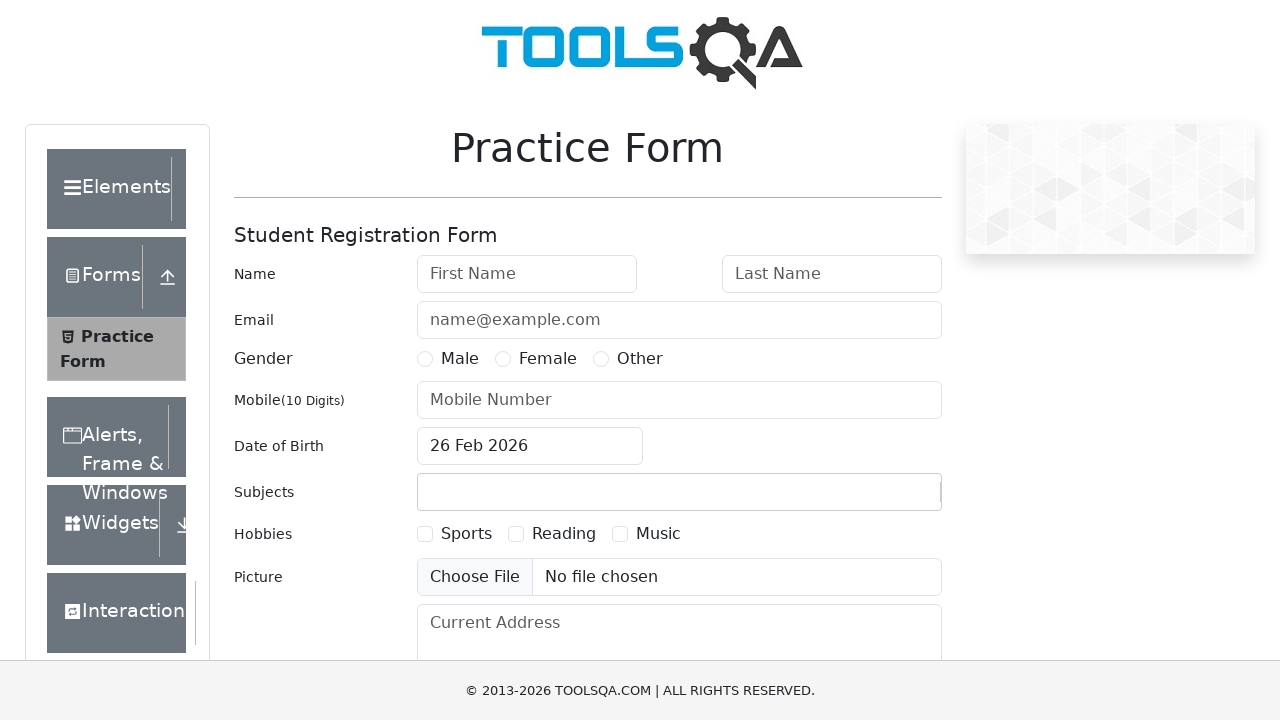

Scrolled Sports checkbox into view
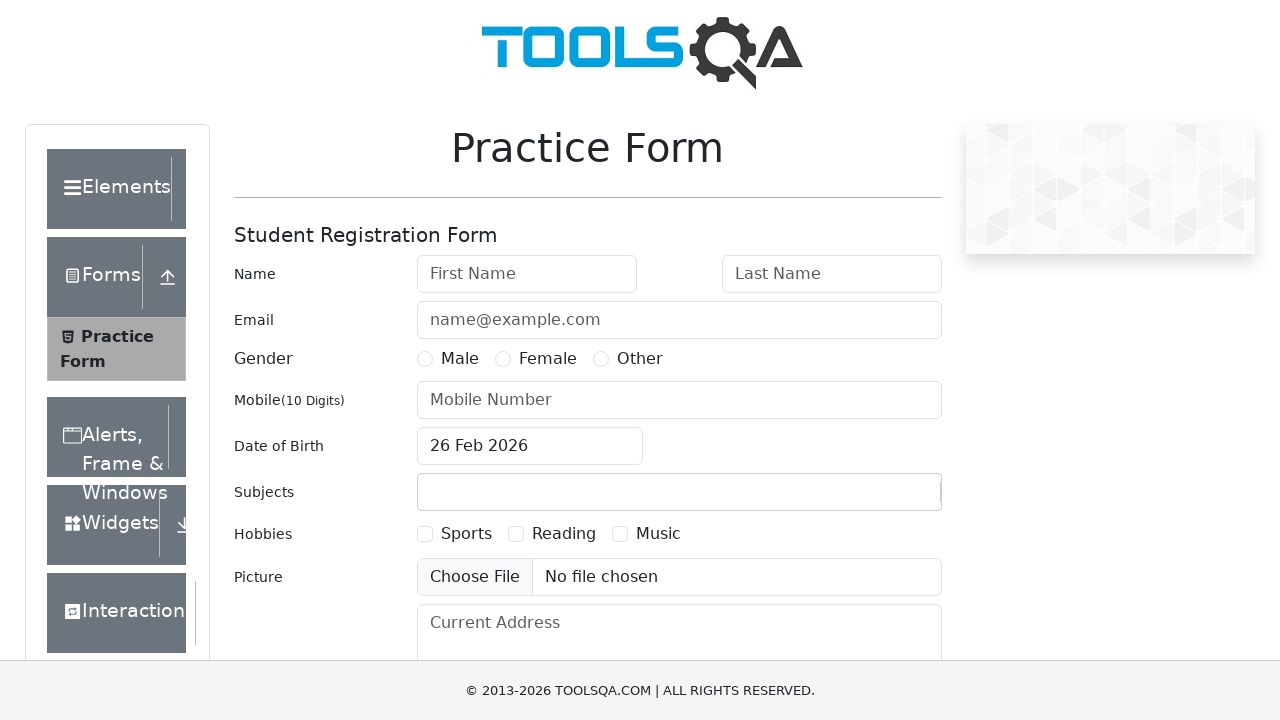

Clicked Sports checkbox at (564, 534) on xpath=//*[@id="hobbiesWrapper"]/div[2]/div[2]/label
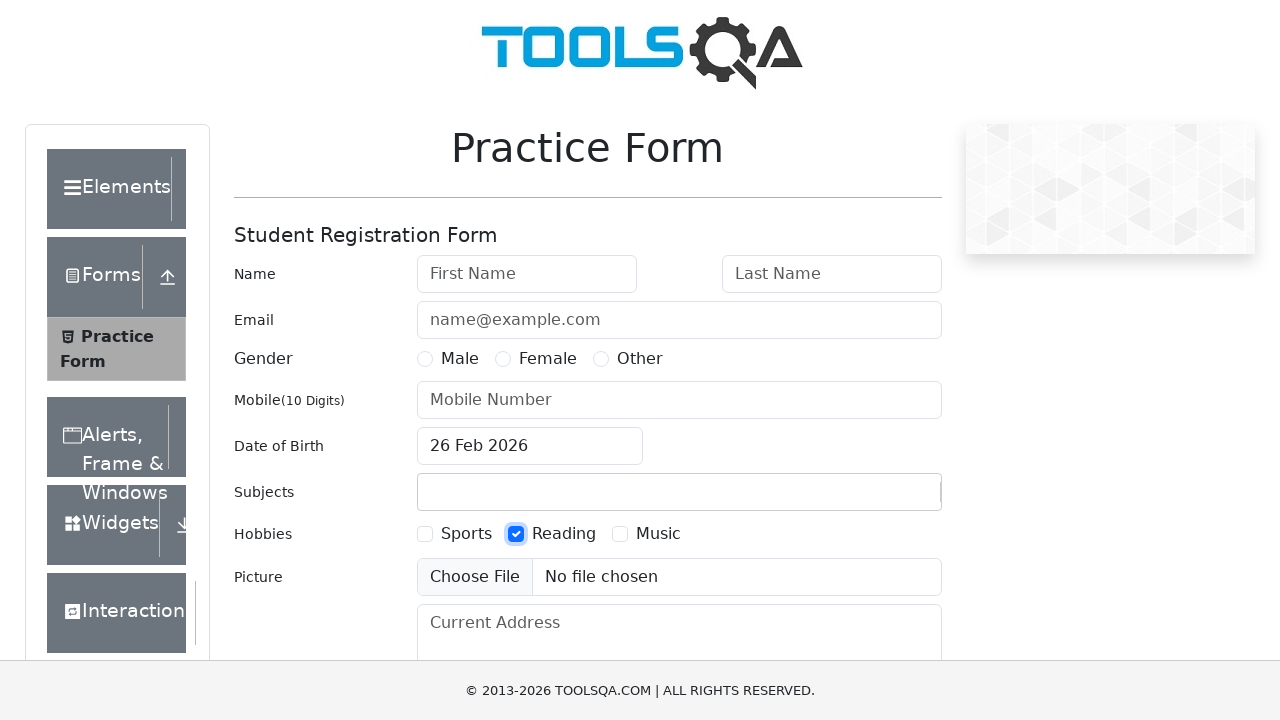

Located all hobby checkbox labels
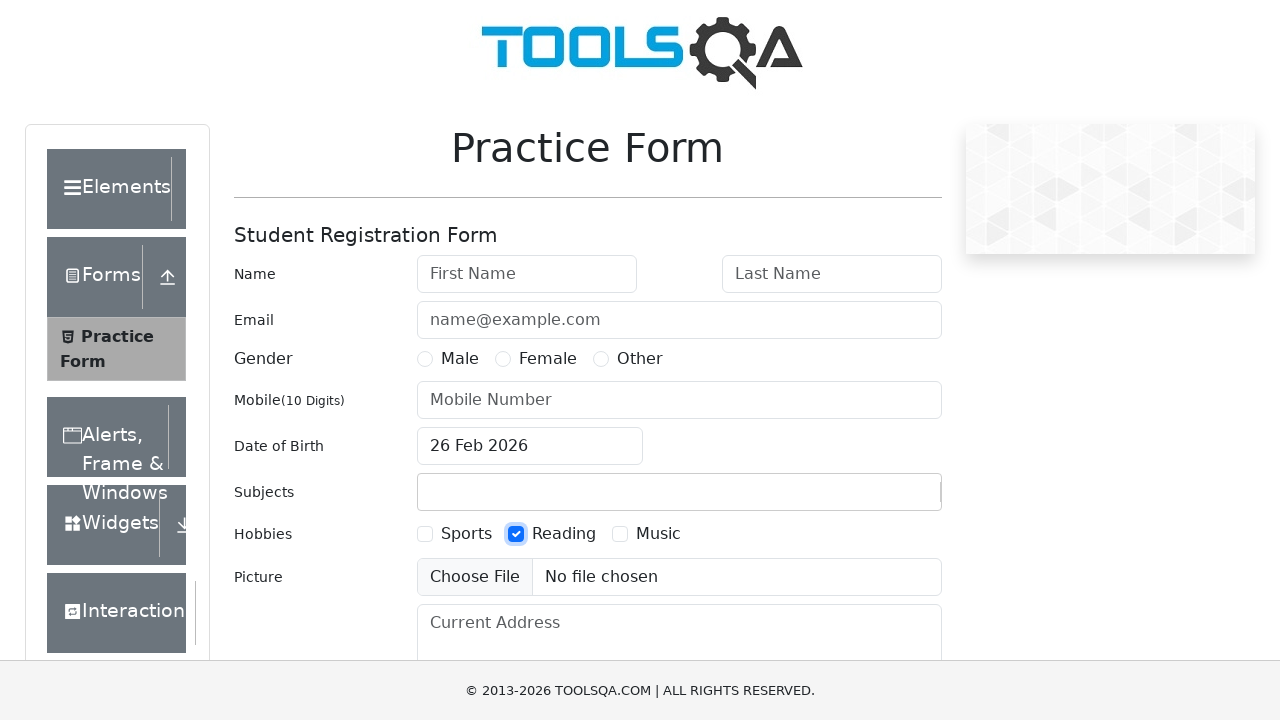

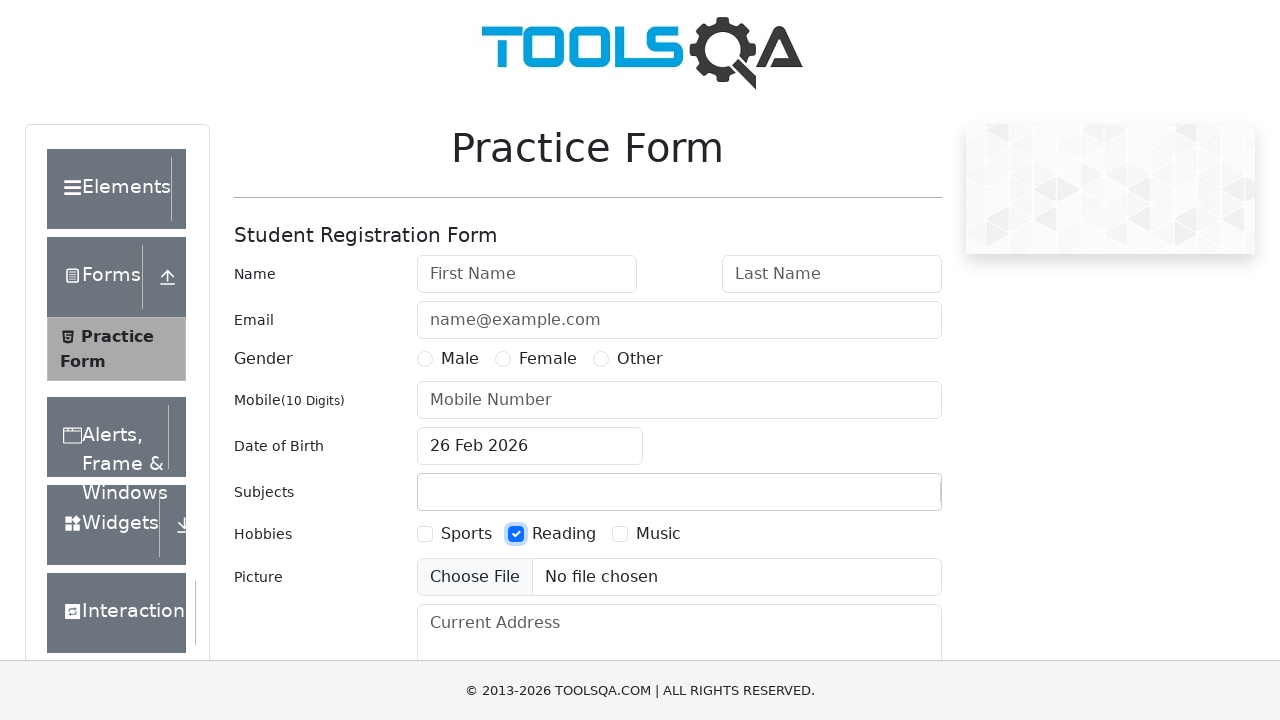